Tests dropdown functionality on OrangeHRM trial page by verifying the Industry dropdown has 21 options and contains the "Education" option

Starting URL: https://www.orangehrm.com/orangehrm-30-day-trial/

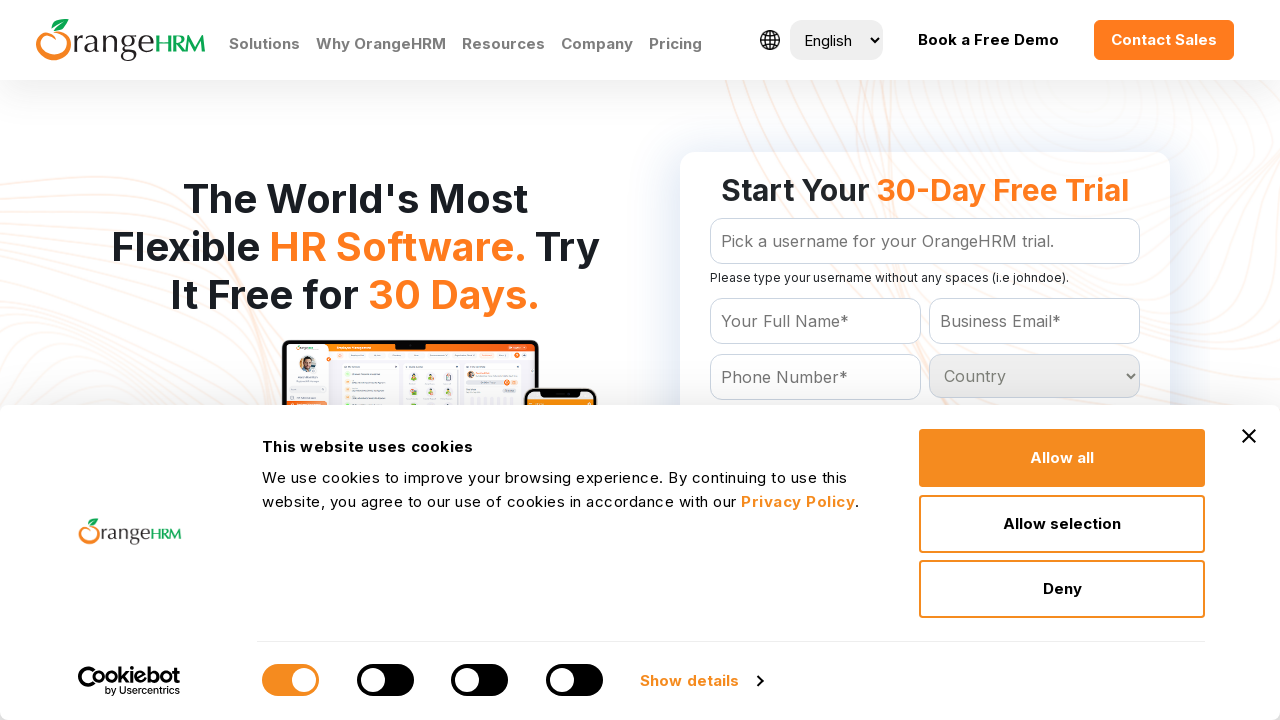

Located the Industry dropdown element
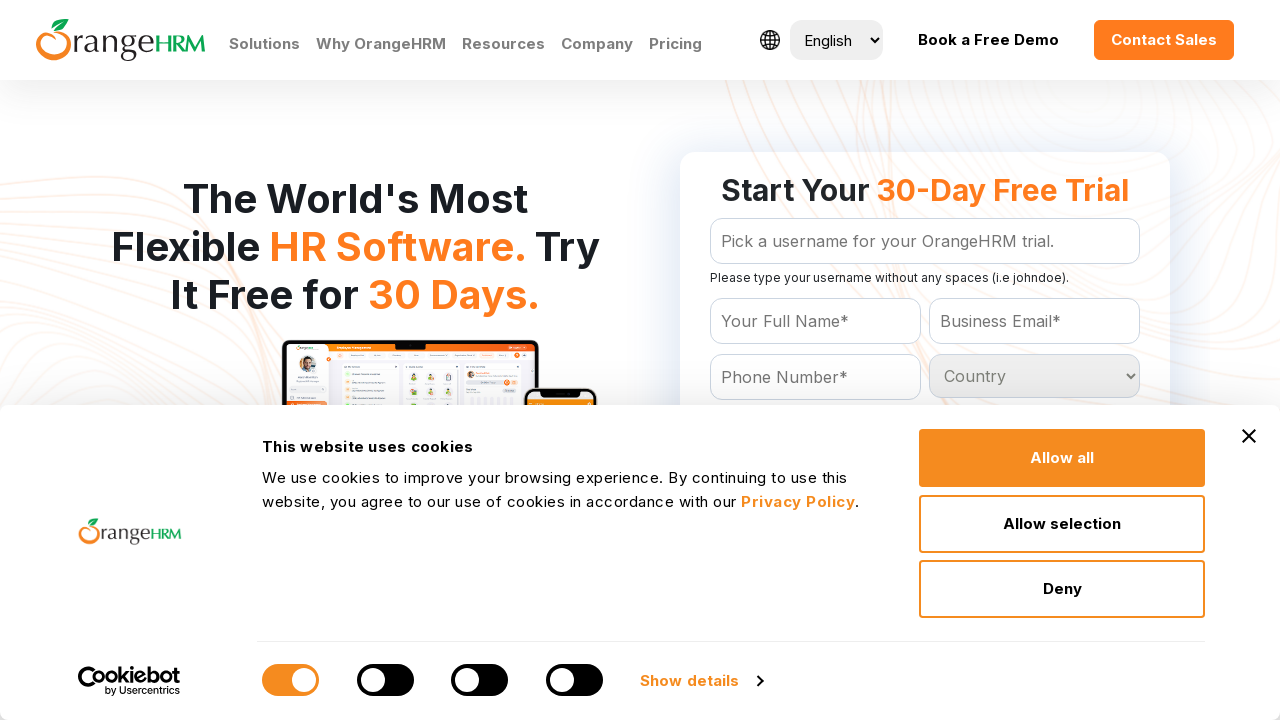

Retrieved all options from the Industry dropdown
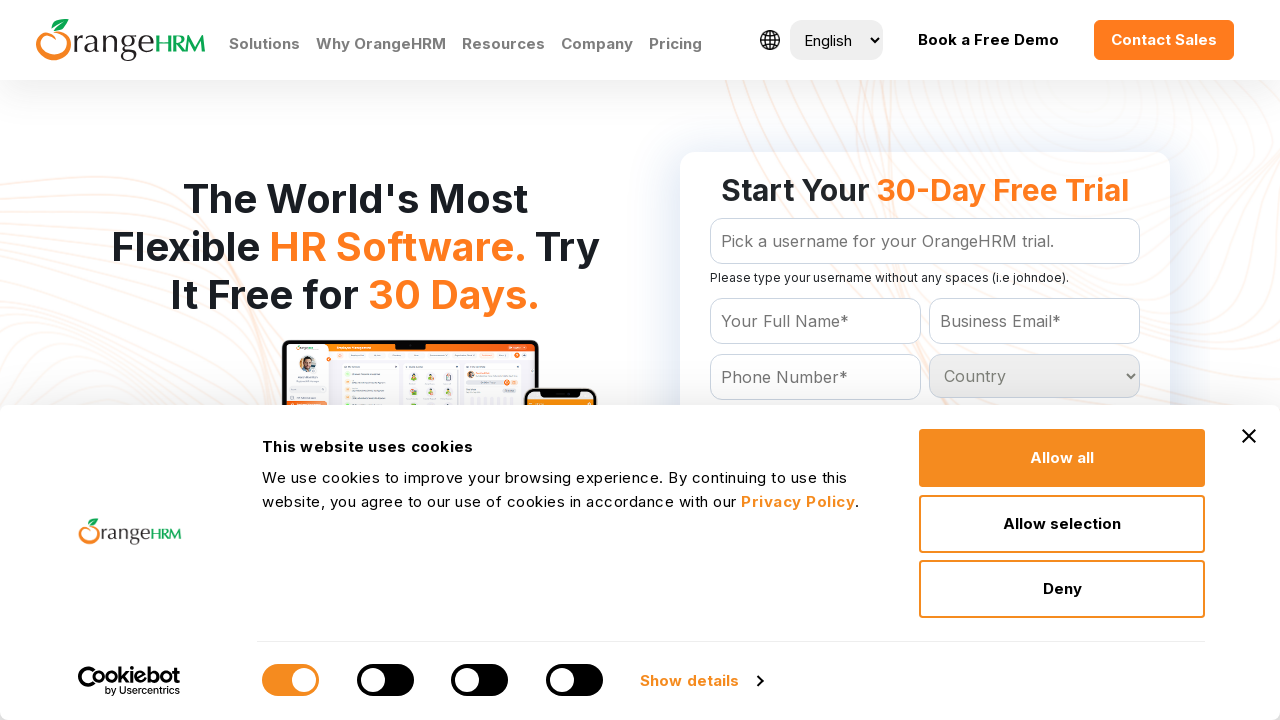

Verified dropdown option count - FAIL: Expected 21 options, found 0
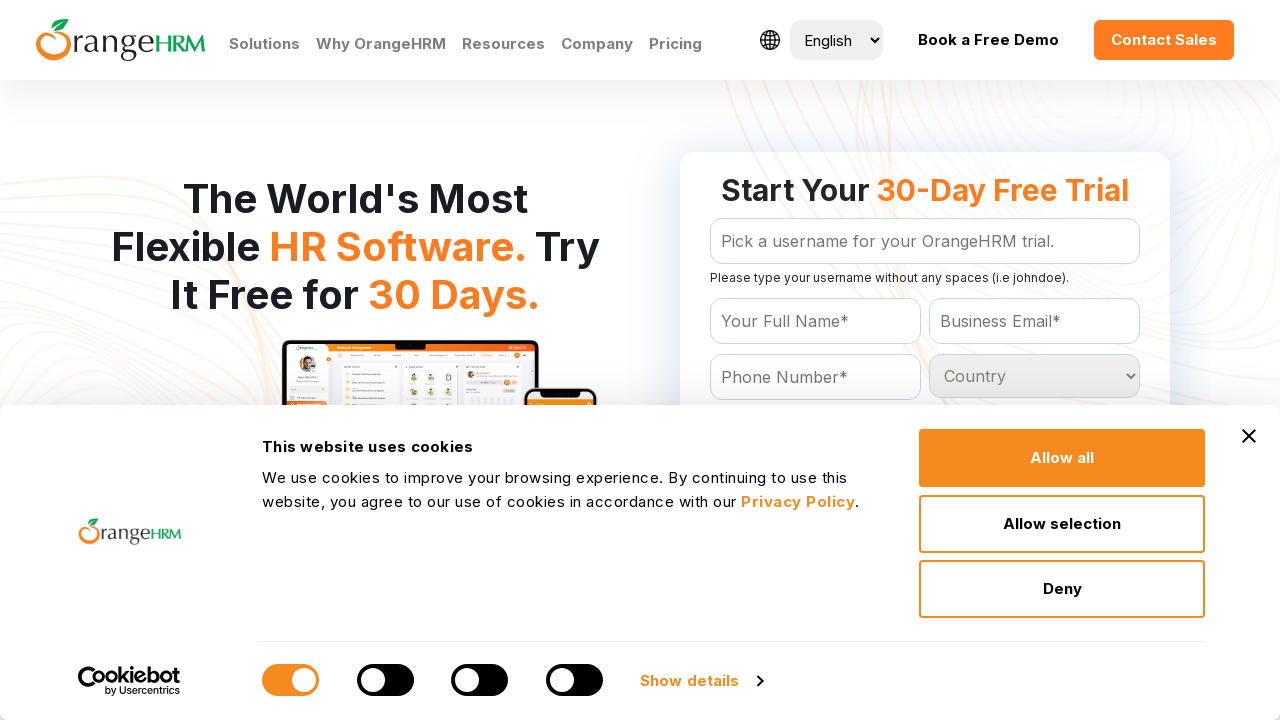

Verified 'Education' option exists in Industry dropdown - FAIL
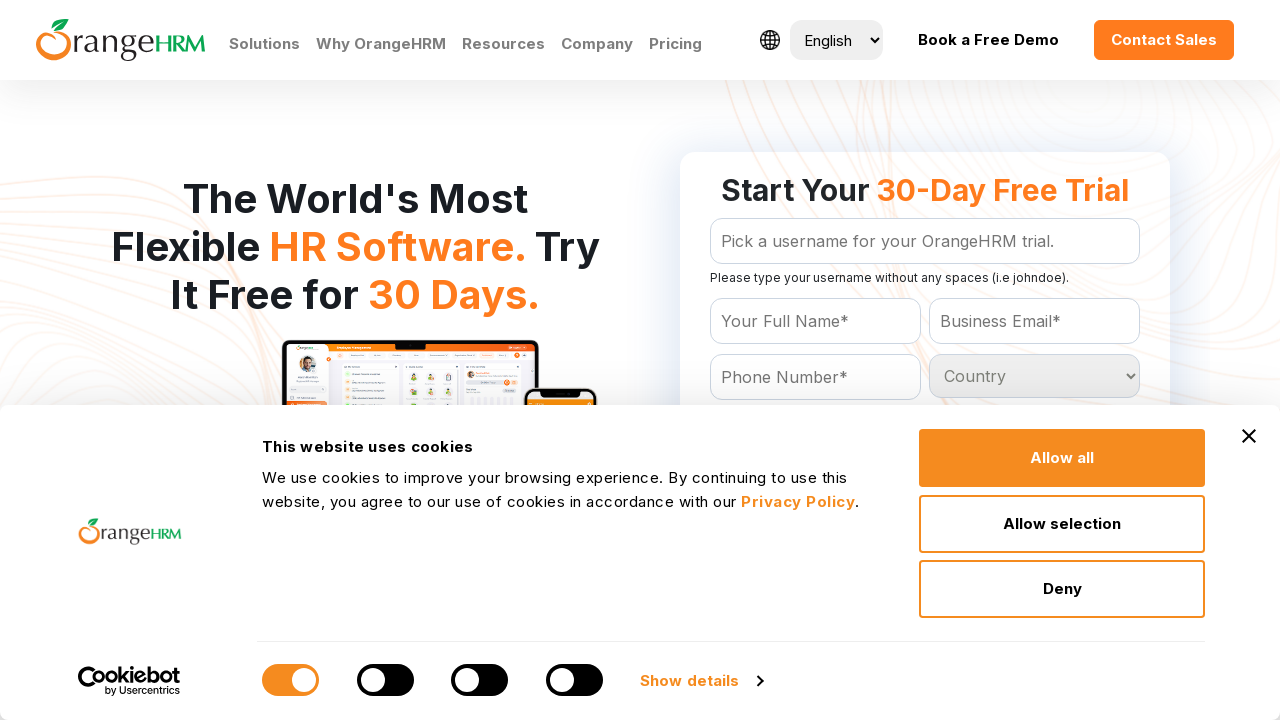

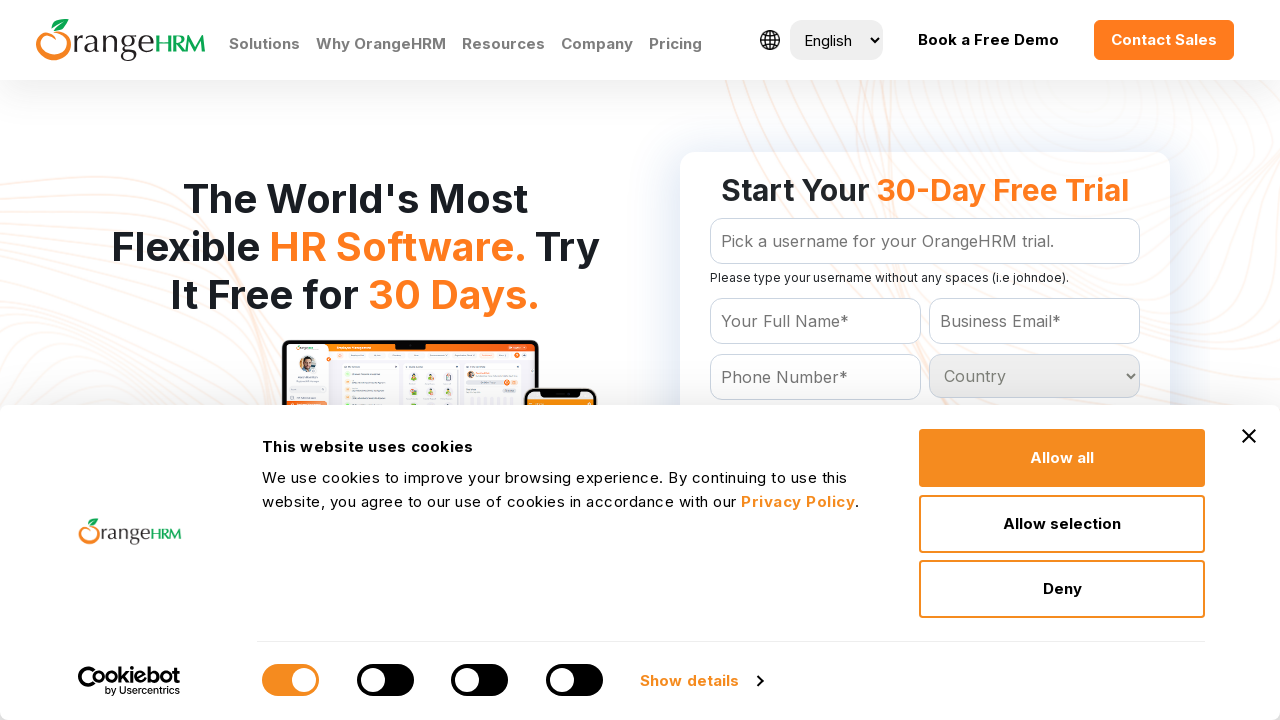